Clicks all checkboxes on the page and verifies that the first checkbox becomes selected

Starting URL: http://the-internet.herokuapp.com/checkboxes

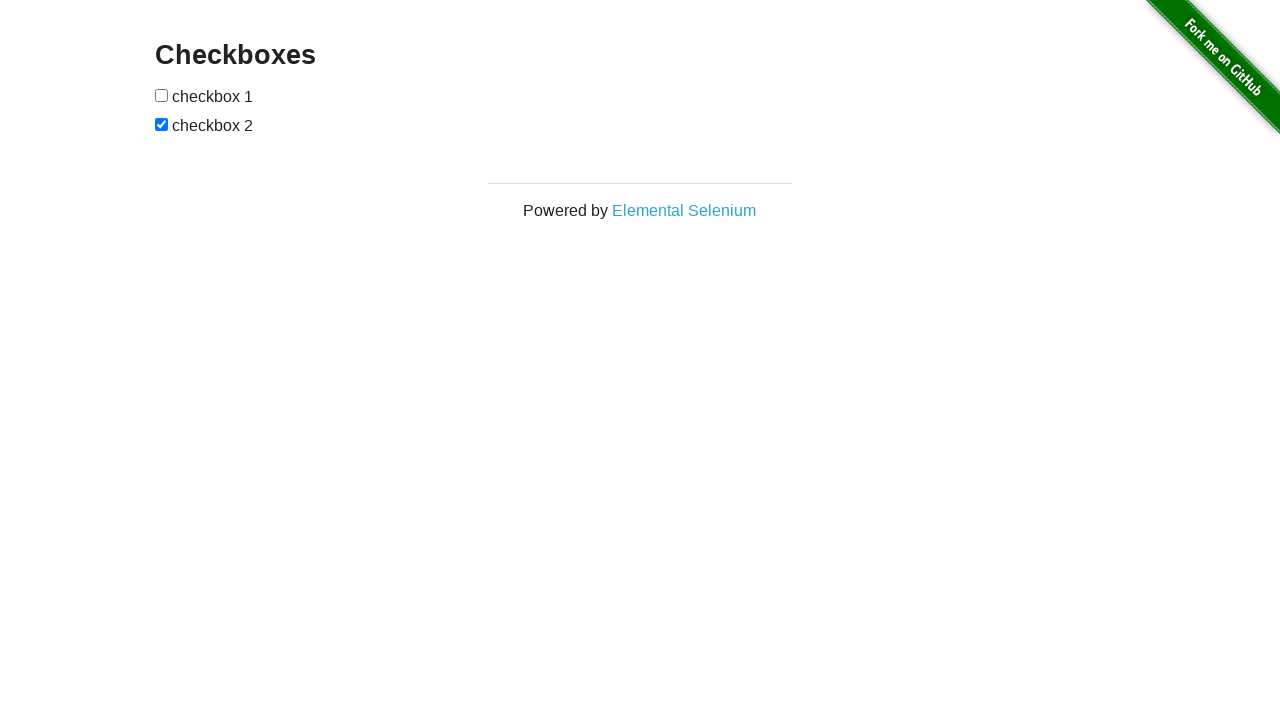

Located all checkboxes on the page
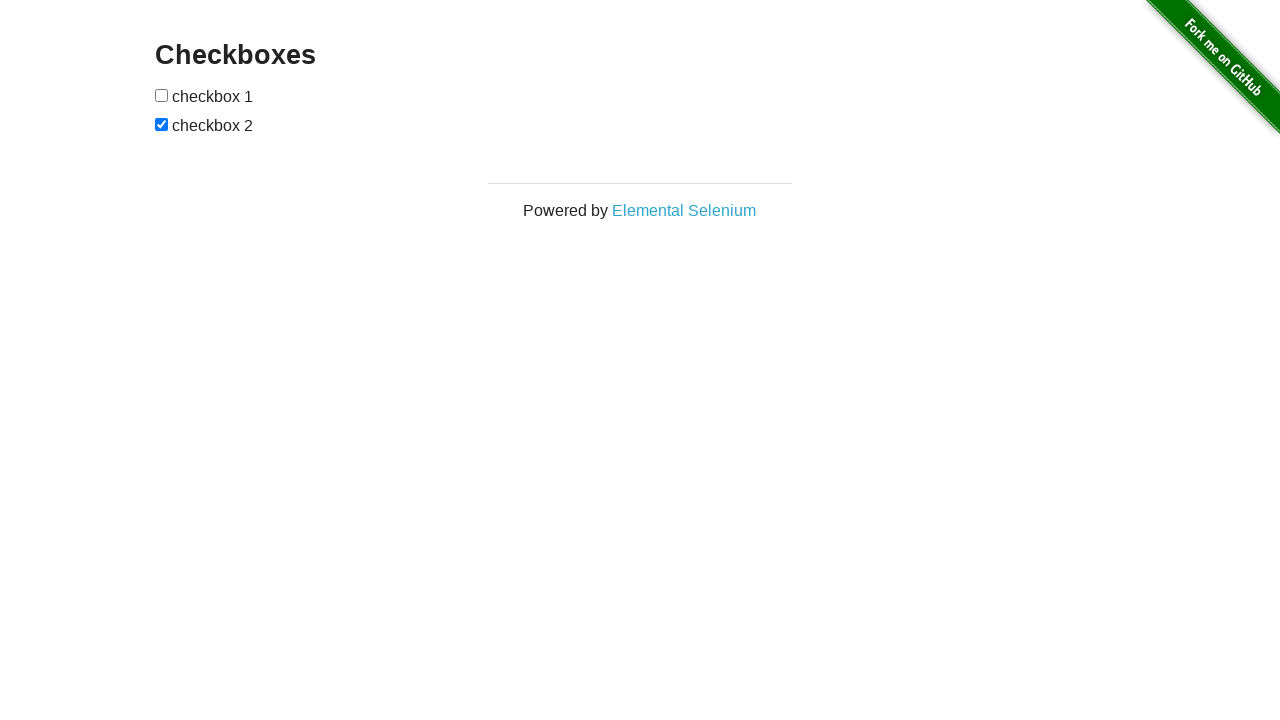

Clicked a checkbox at (162, 95) on input[type='checkbox'] >> nth=0
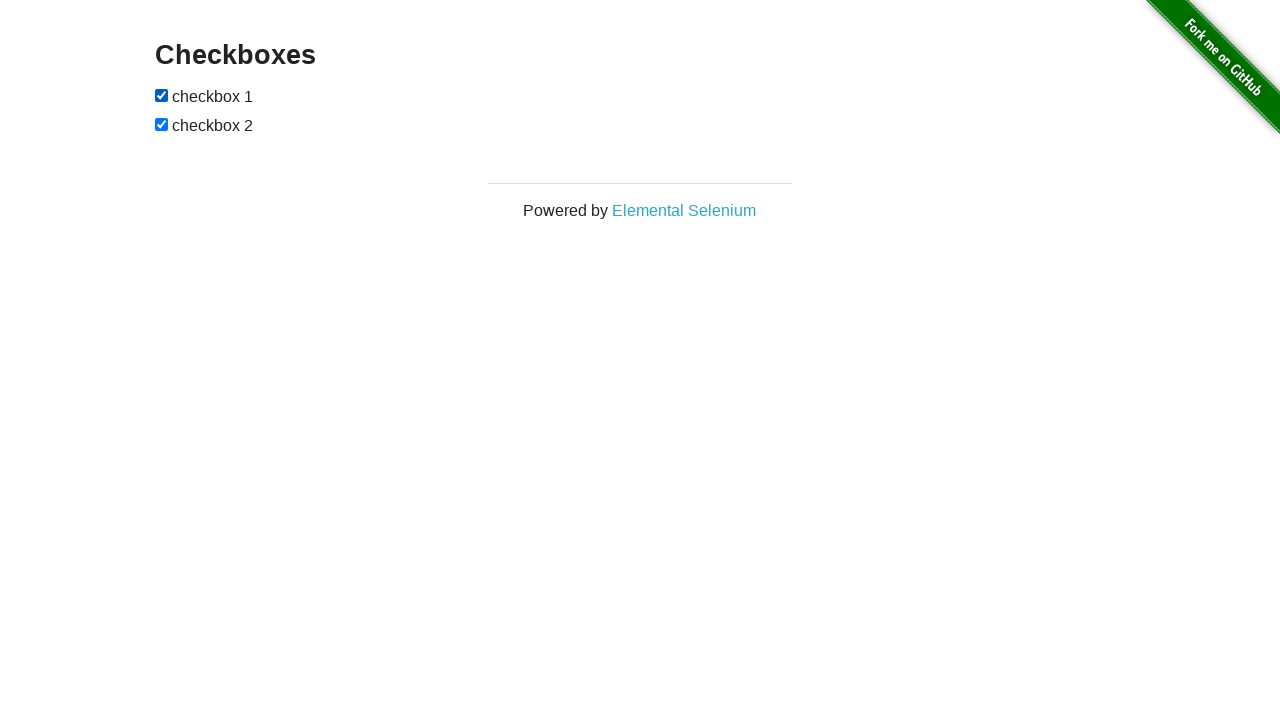

Clicked a checkbox at (162, 124) on input[type='checkbox'] >> nth=1
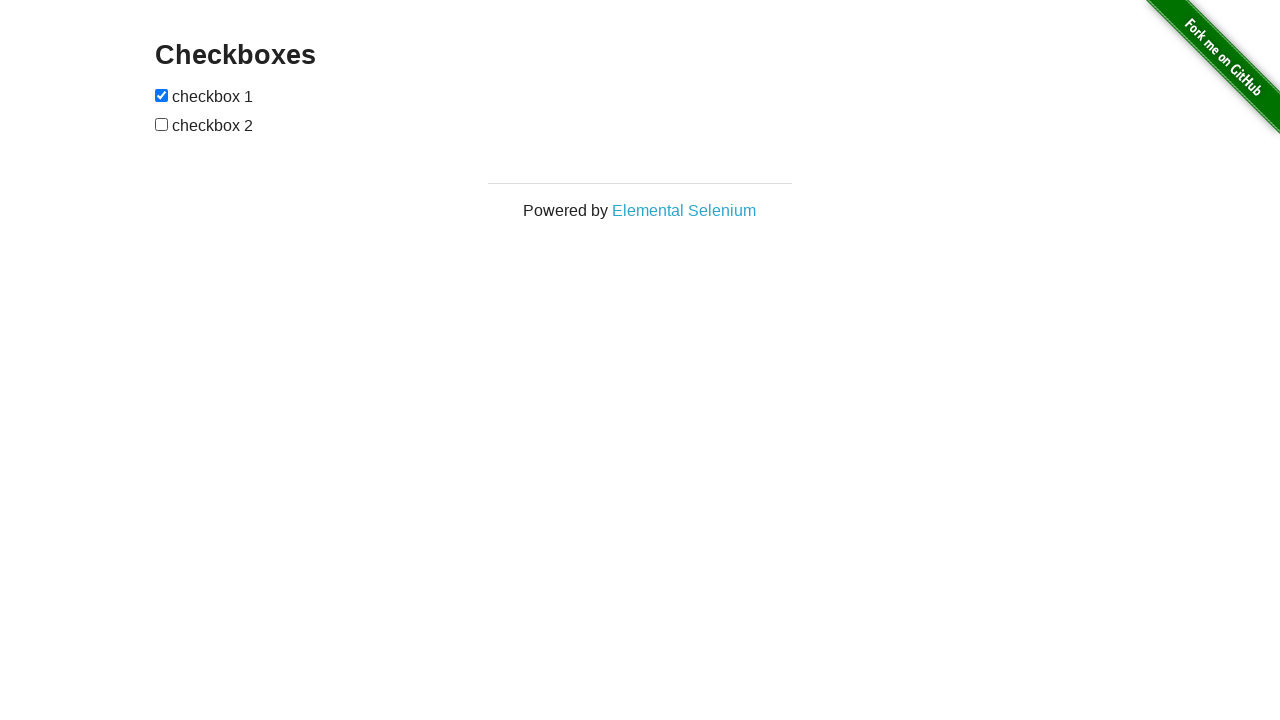

Located the first checkbox element
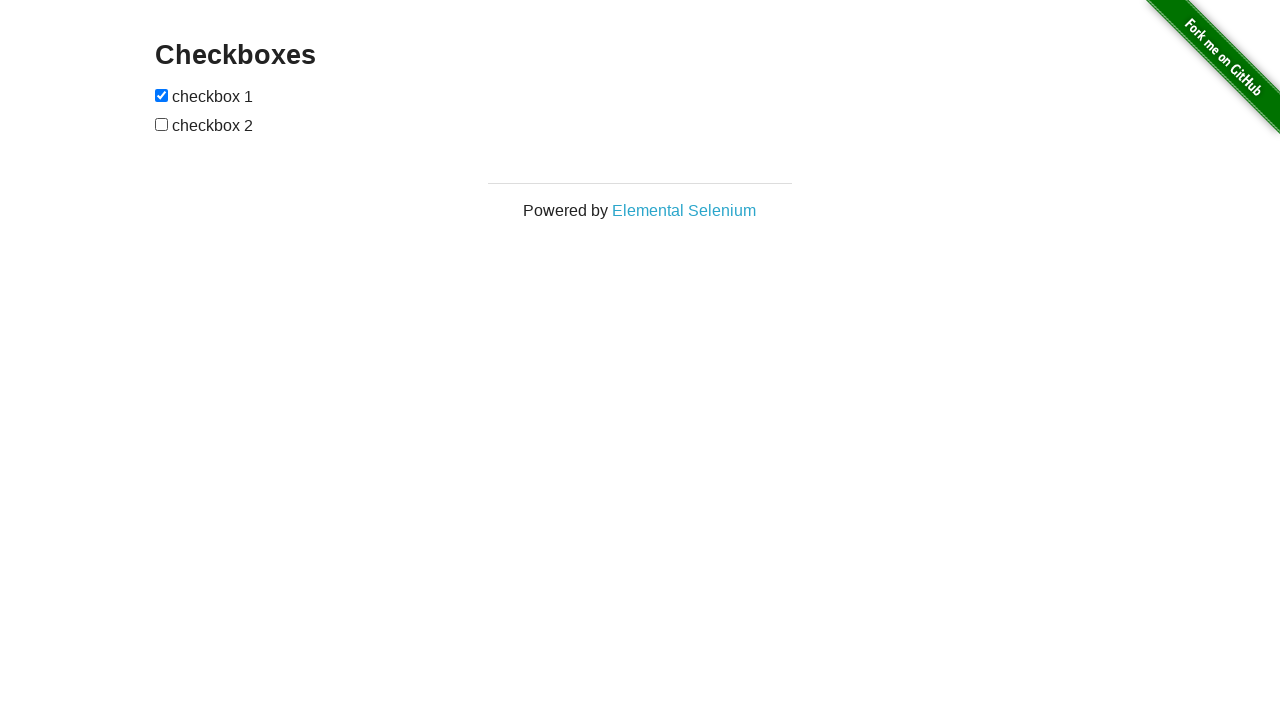

Verified that the first checkbox is selected
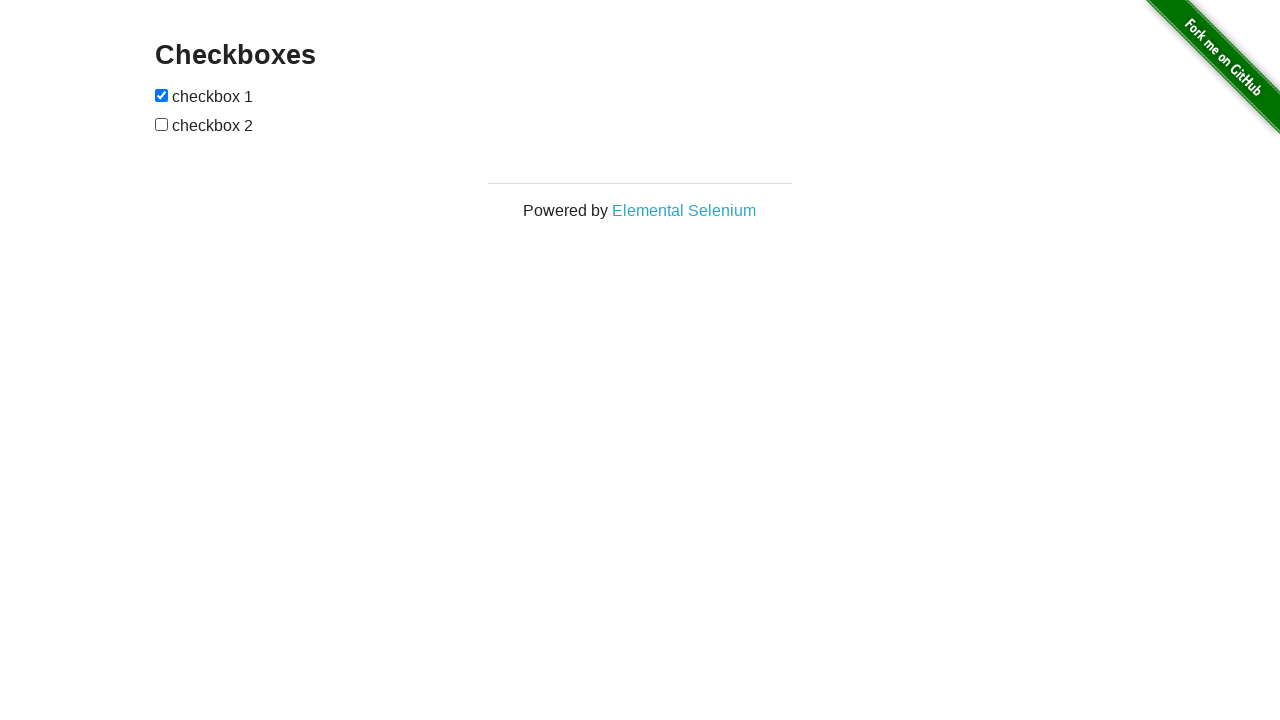

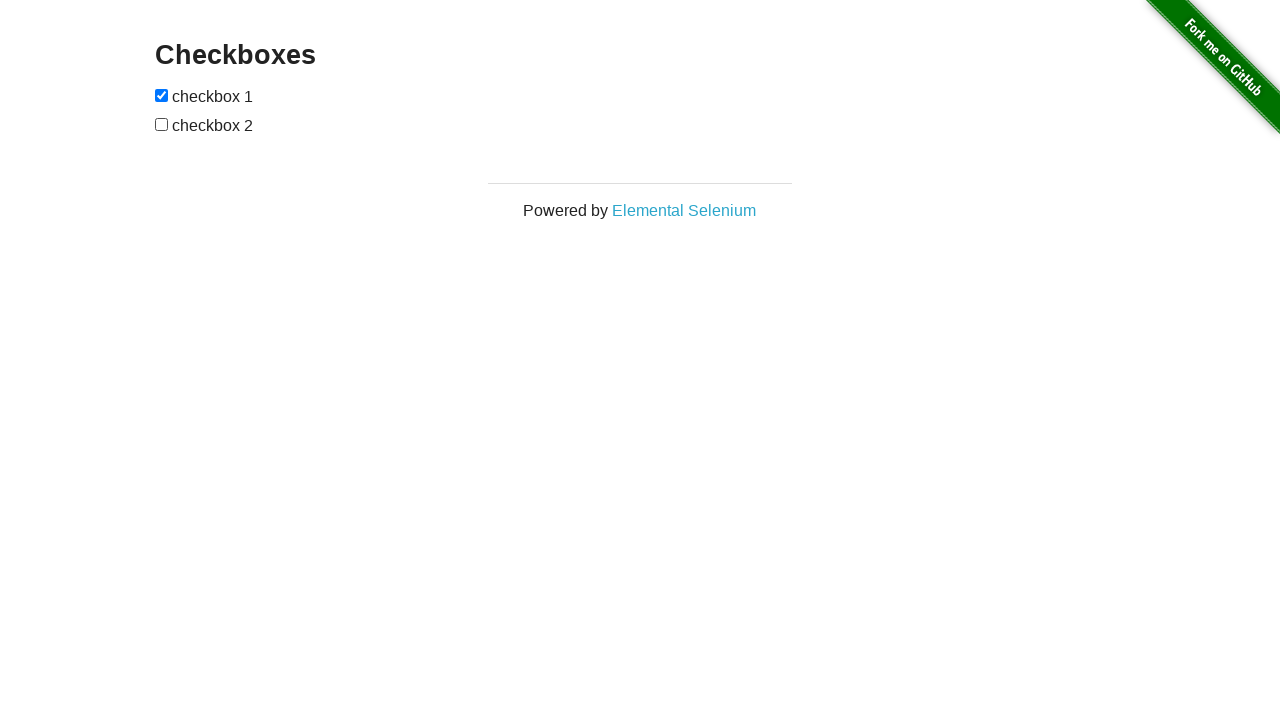